Navigates between otto.de and wisequarter.com, checking page titles and URLs for specific keywords, and demonstrating browser navigation controls

Starting URL: https://www.otto.de

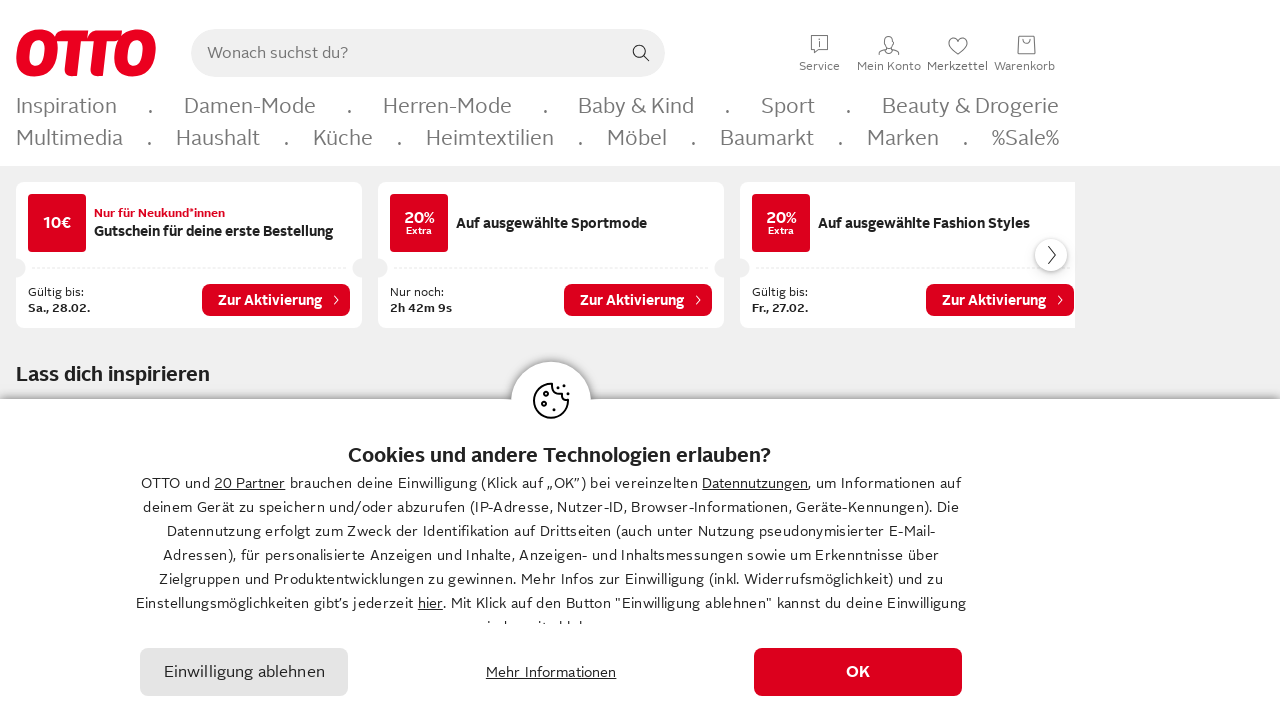

Retrieved page title from otto.de
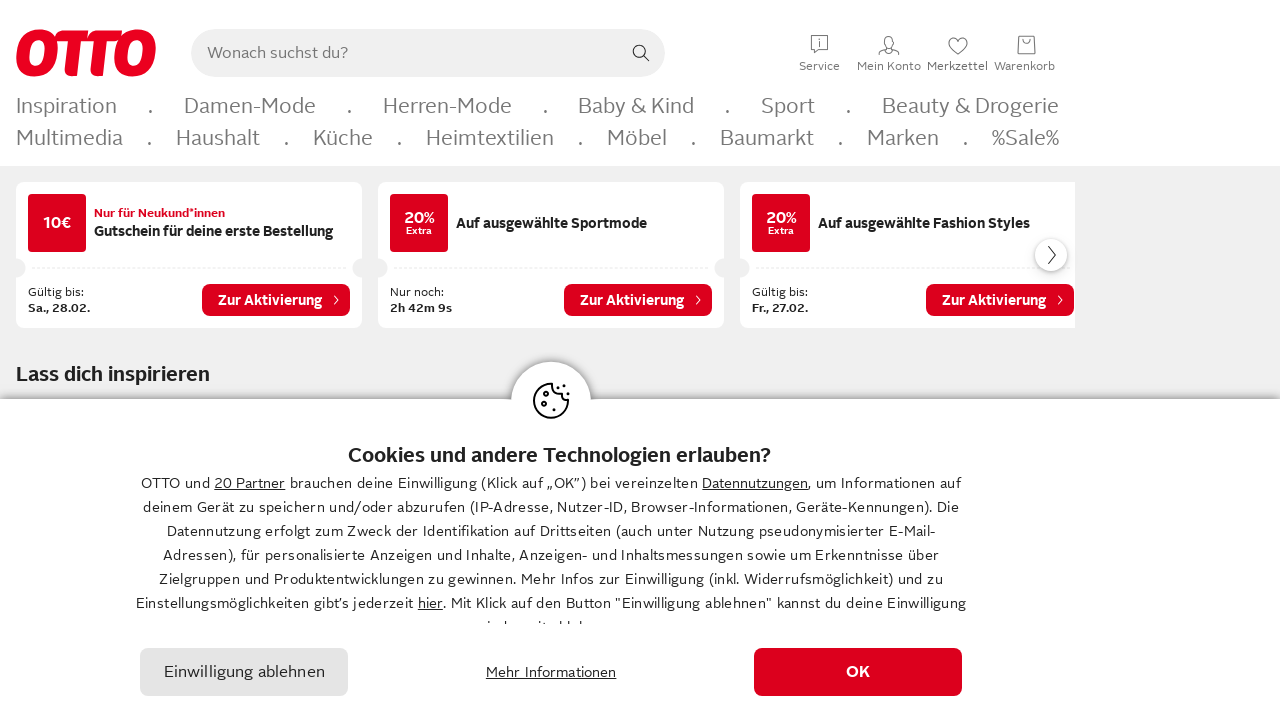

Checked if title contains 'OTTO' keyword
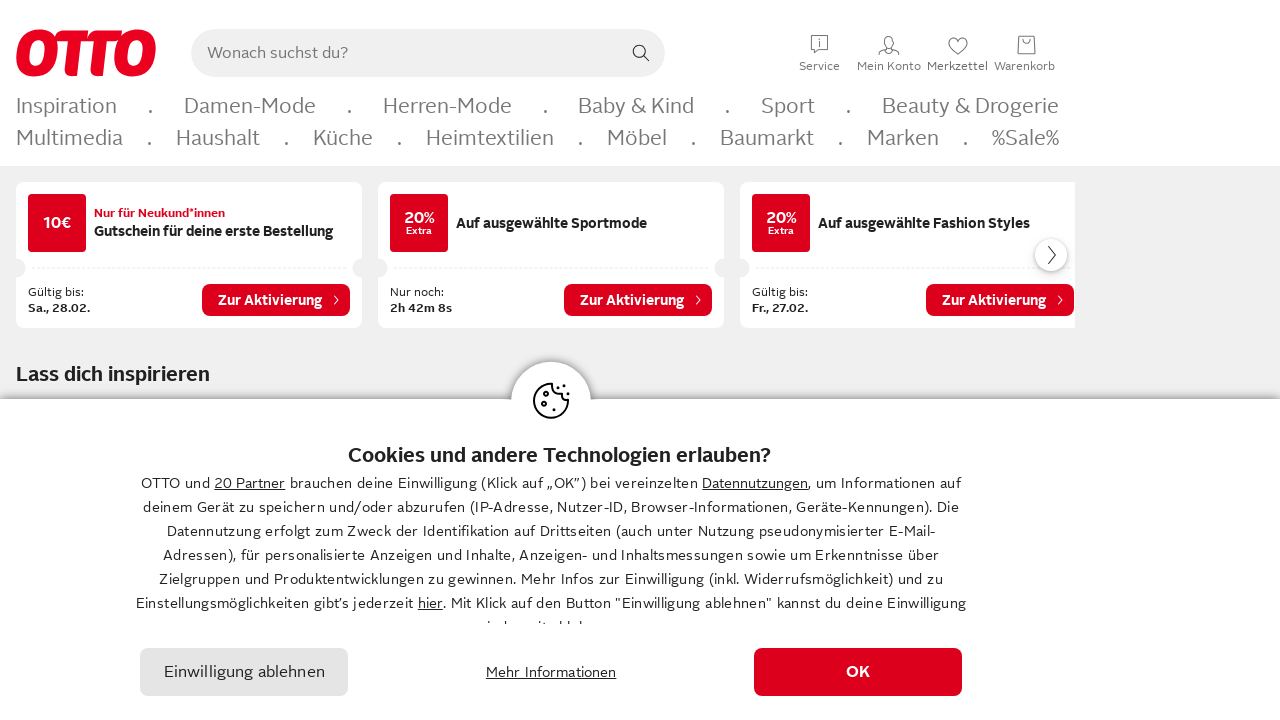

Retrieved current page URL
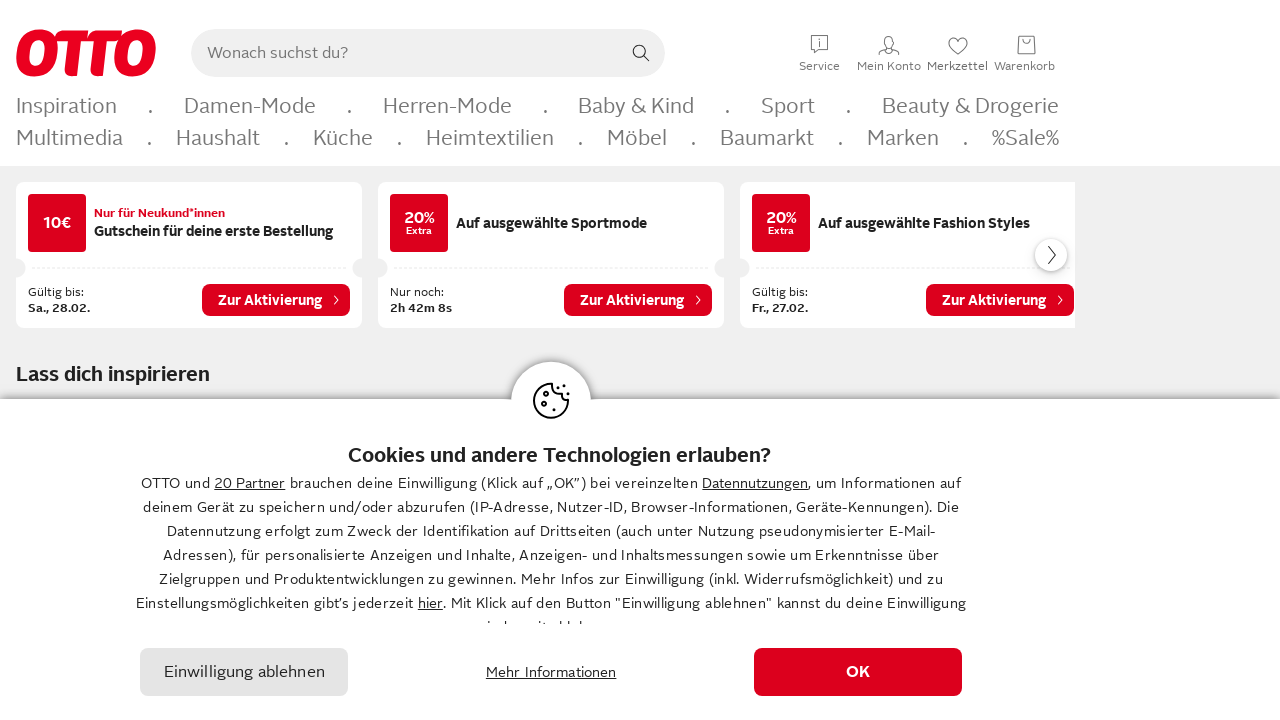

Checked if URL contains 'OTTO' keyword
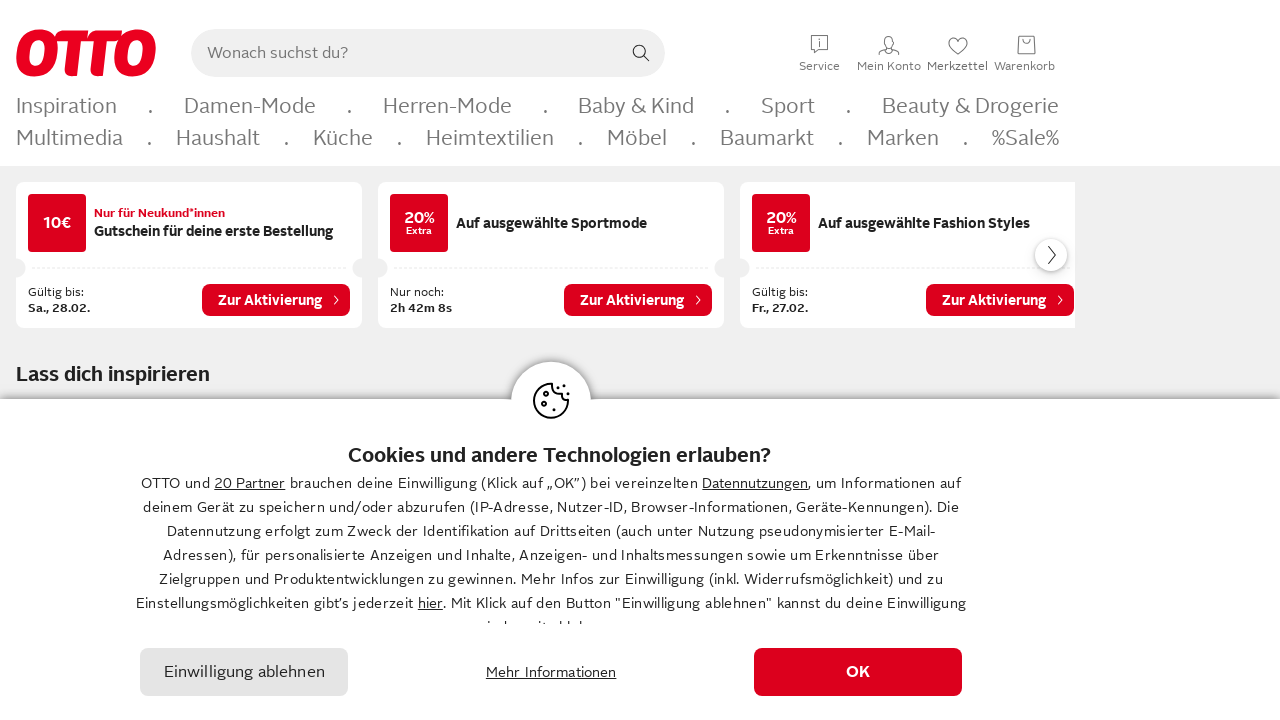

Navigated to wisequarter.com
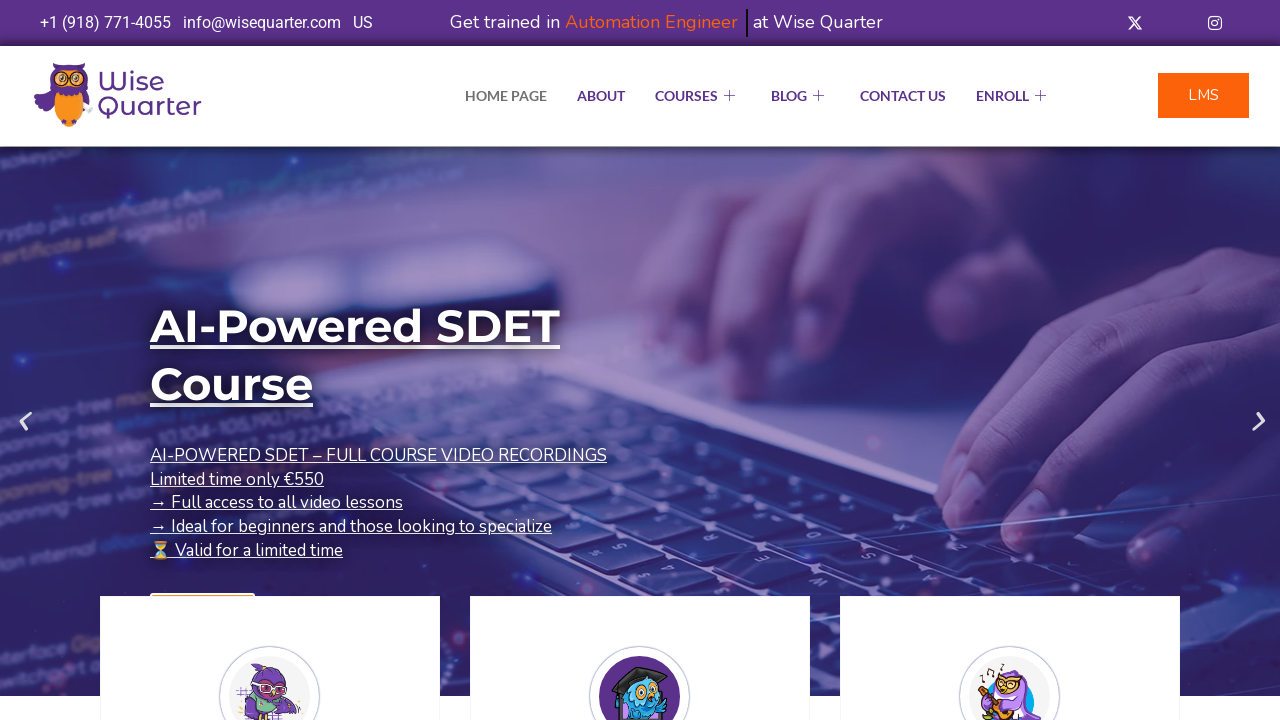

Retrieved page title from wisequarter.com
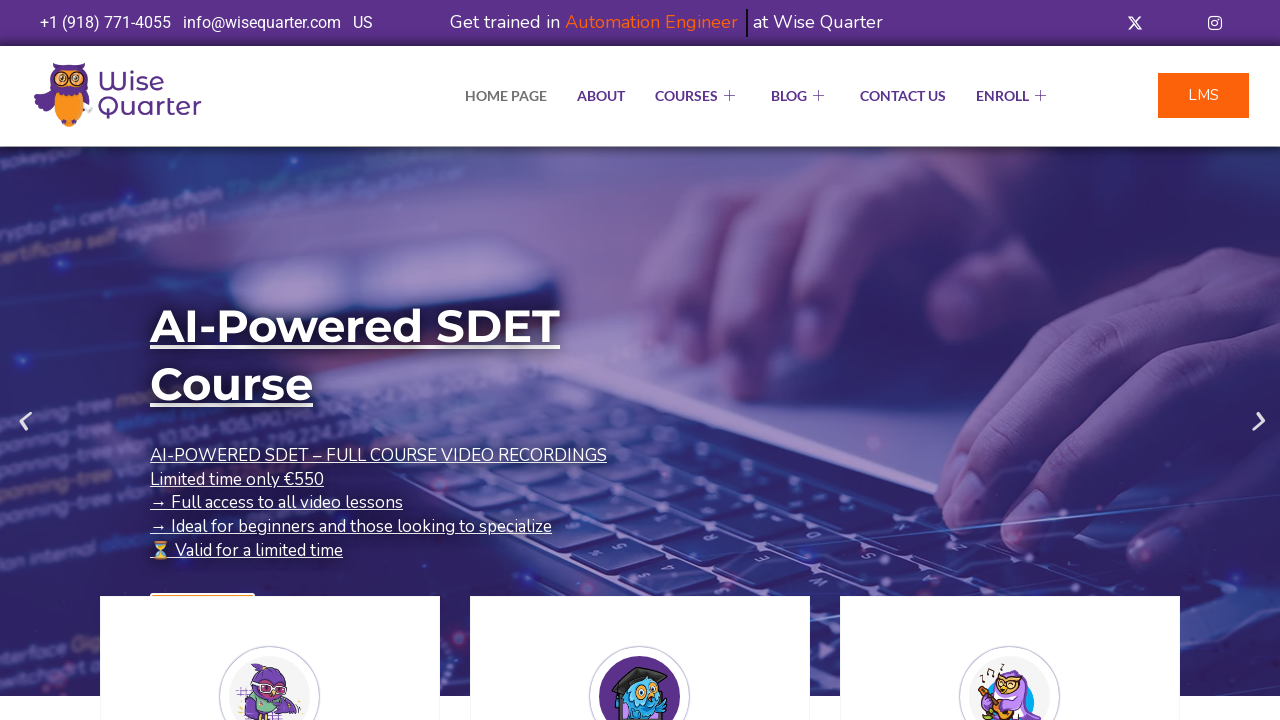

Checked if title contains 'Quarter' keyword
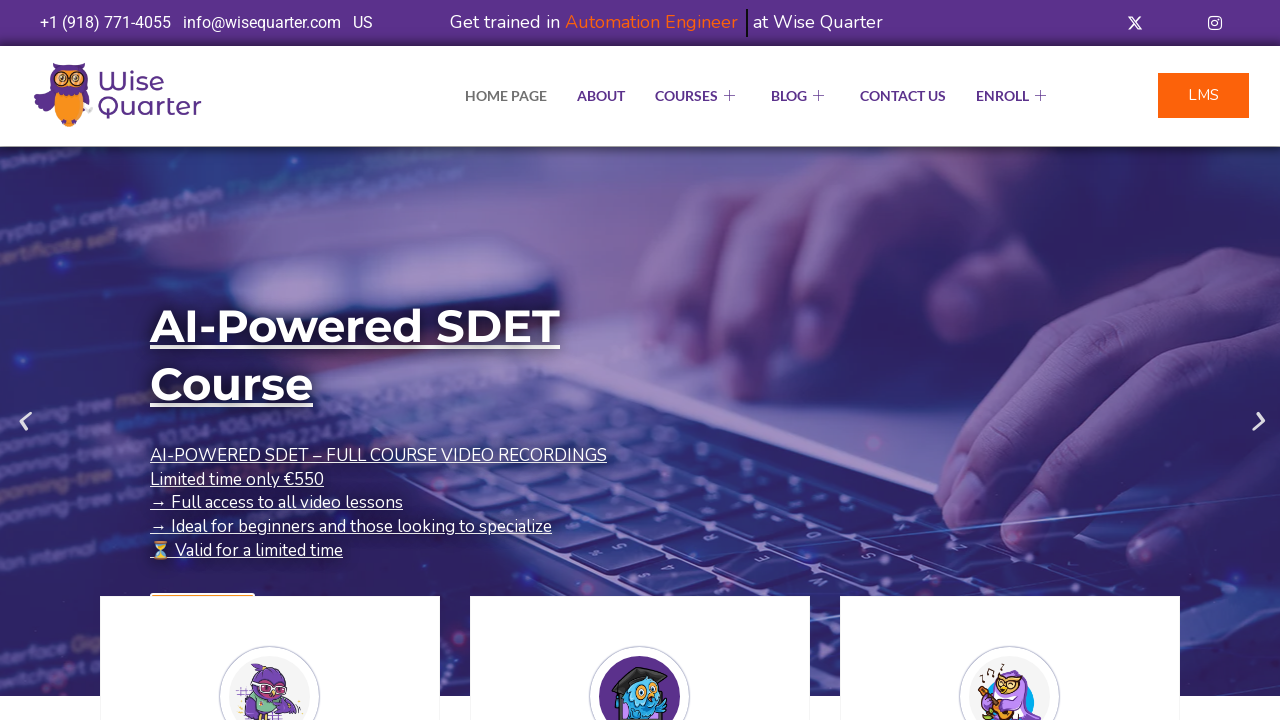

Navigated back to otto.de using browser back button
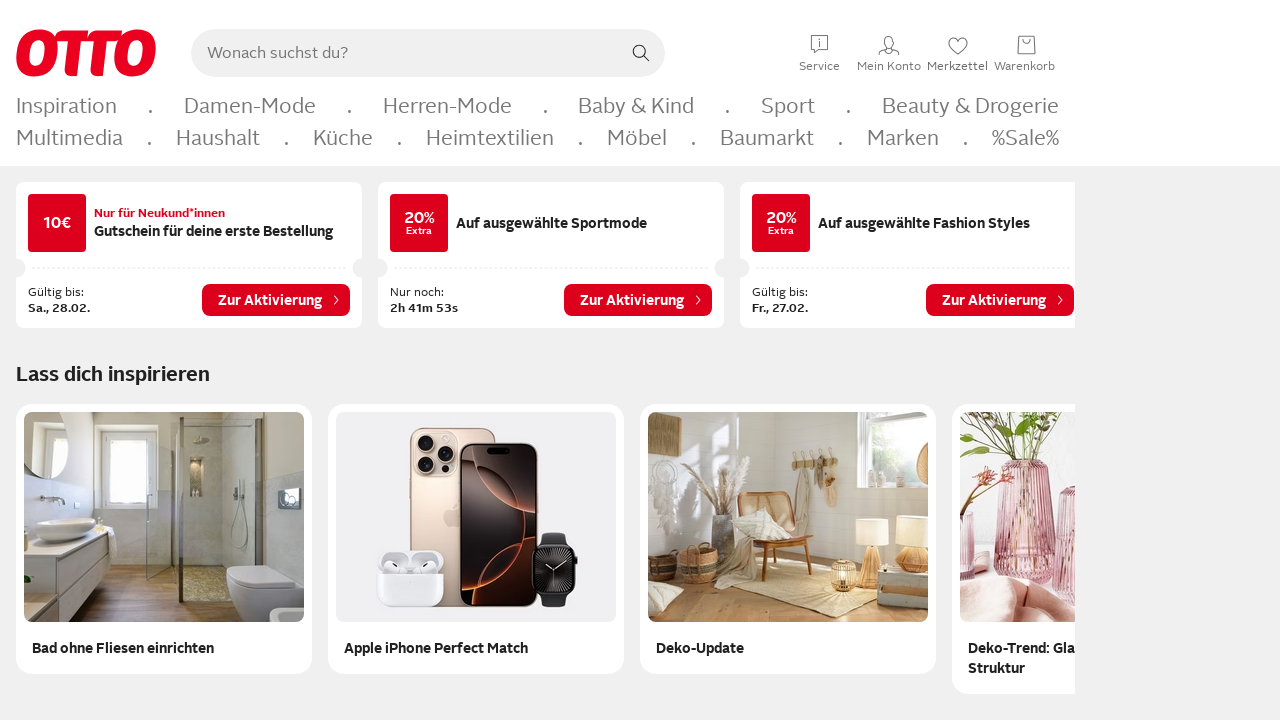

Refreshed the otto.de page
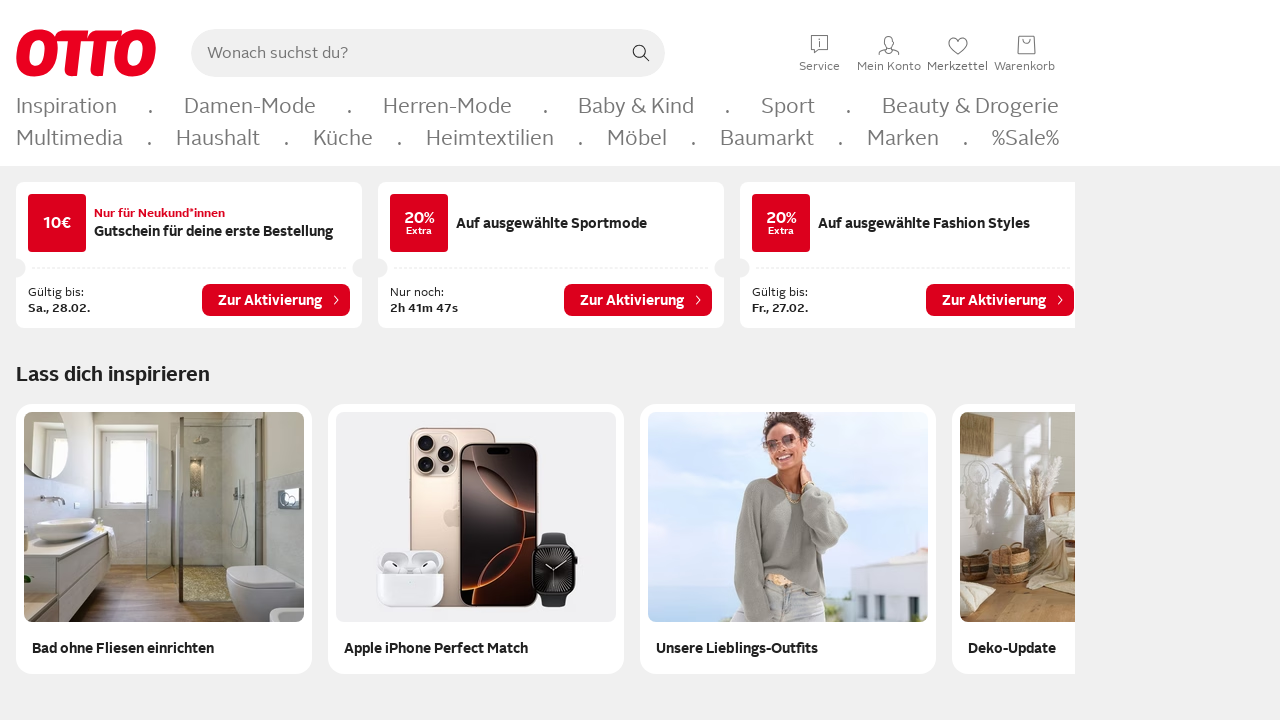

Navigated forward to wisequarter.com using browser forward button
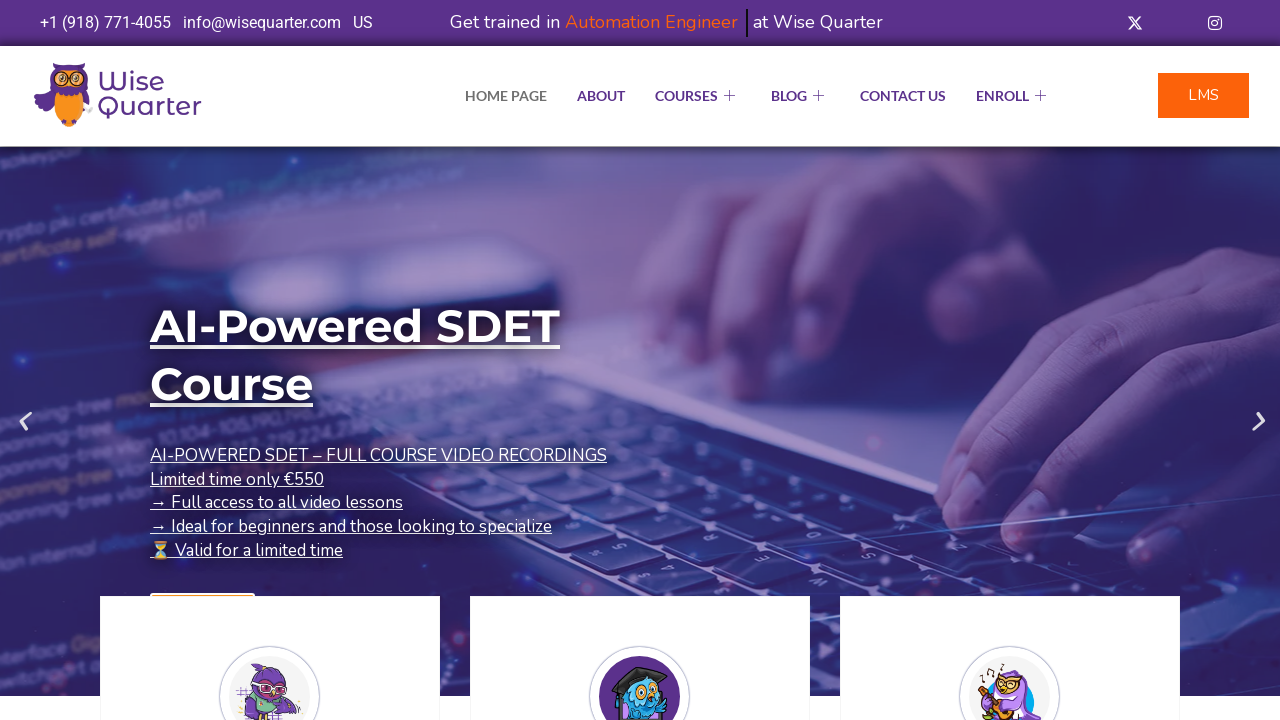

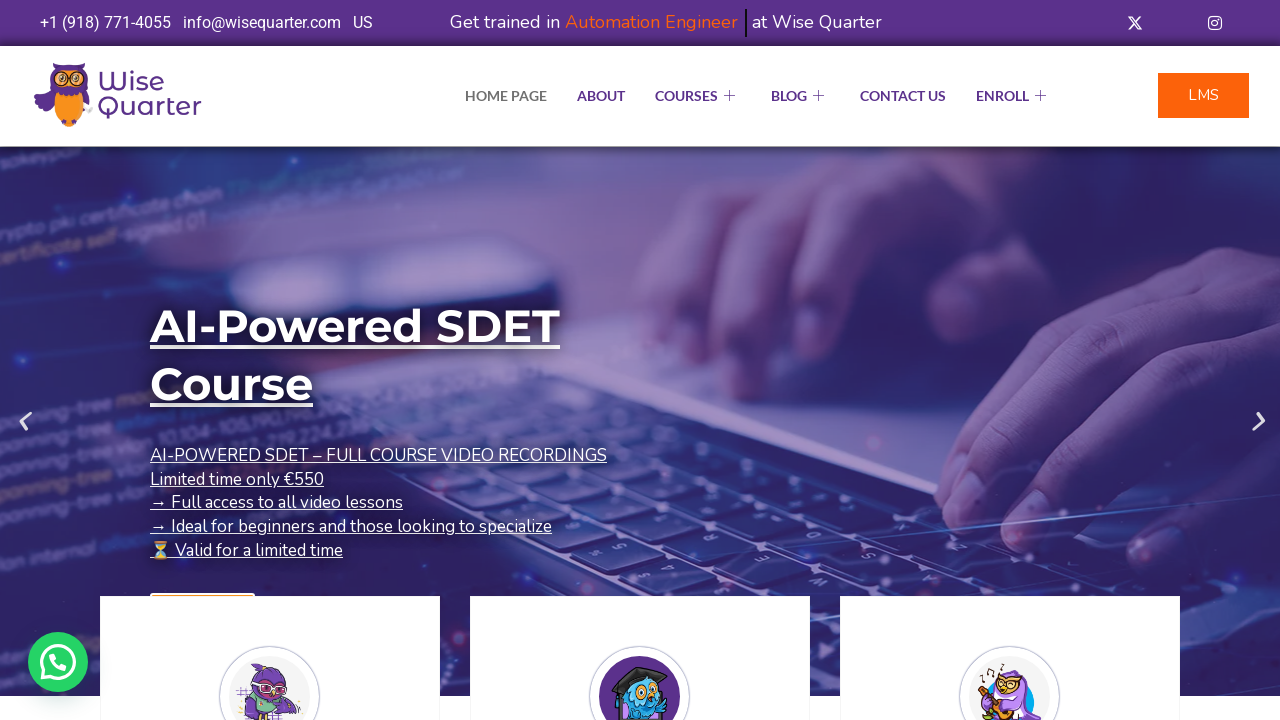